Tests cookie management functionality by getting cookies, adding a new cookie, and deleting cookies on the TechProEducation website

Starting URL: https://www.techproeducation.com

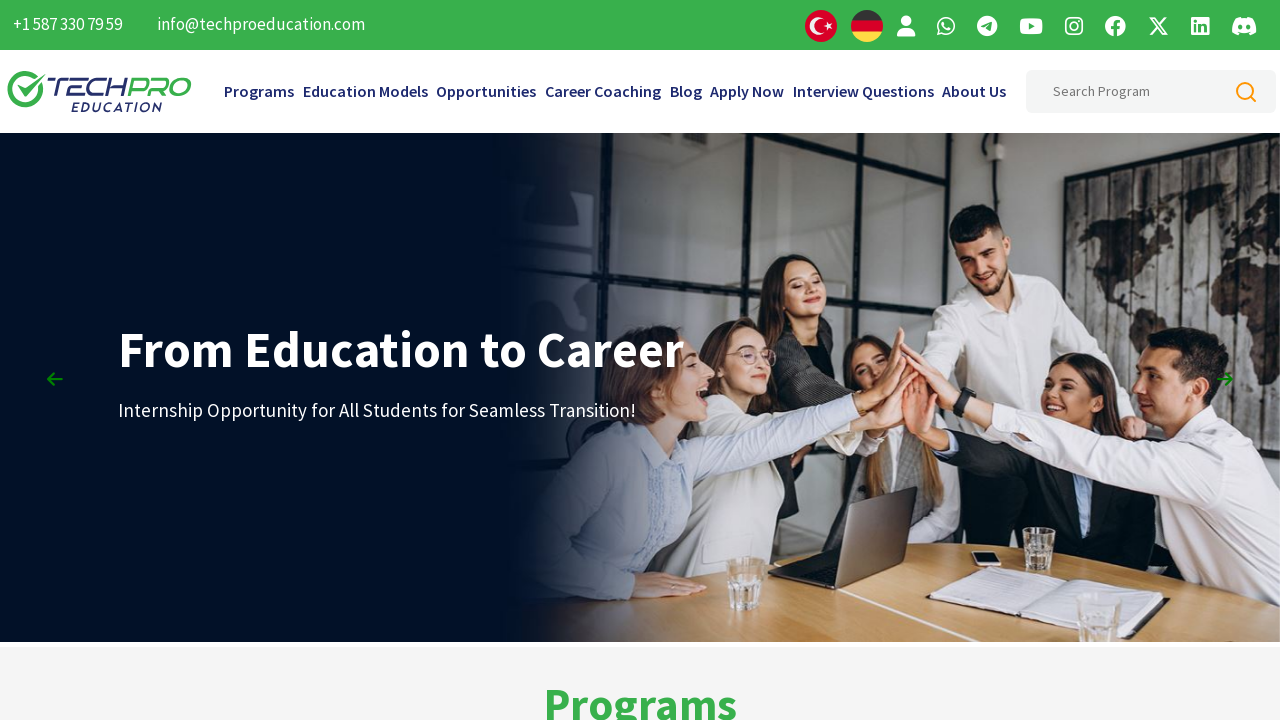

Retrieved all cookies from TechProEducation website
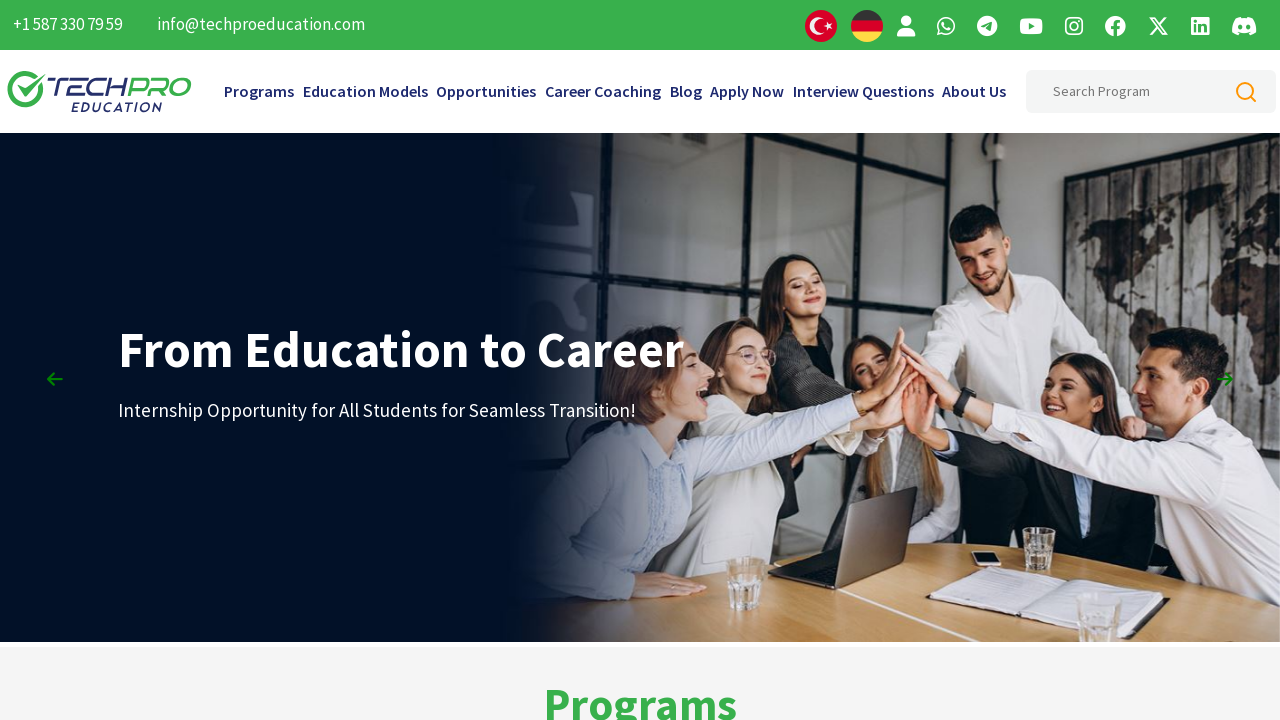

Added new cookie 'myCookie' with value '123456cookie'
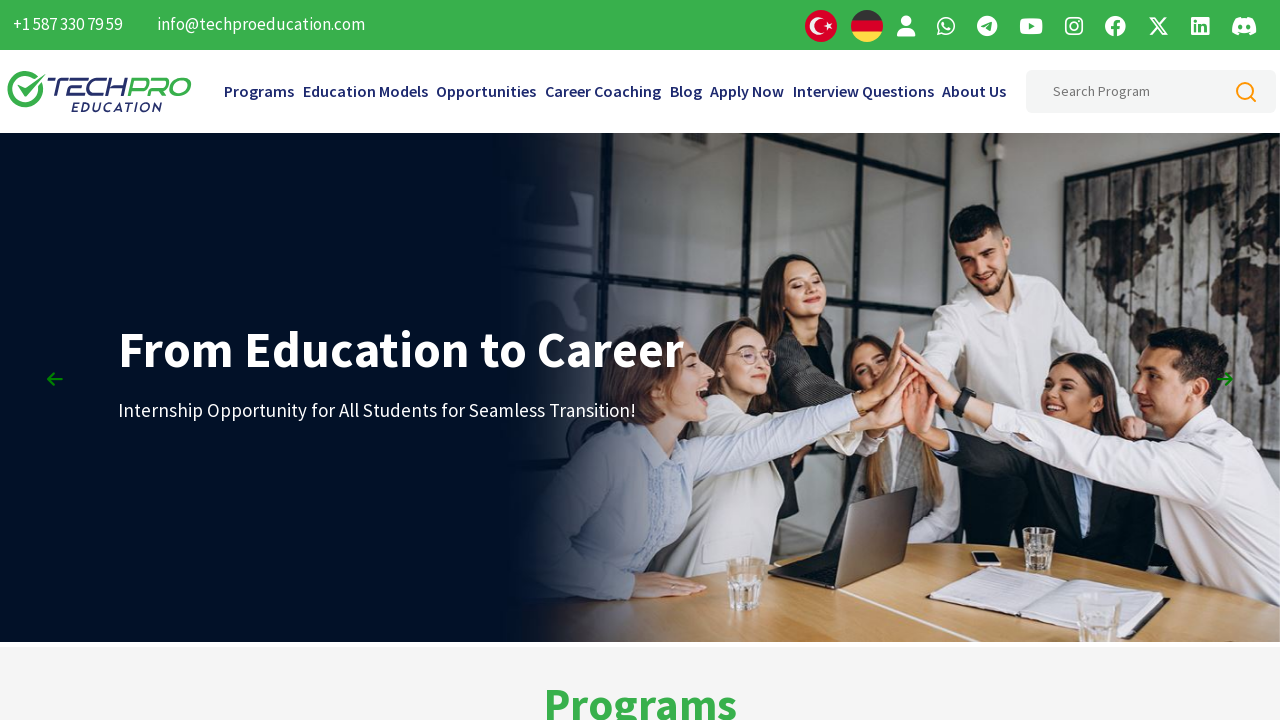

Retrieved all cookies after adding new cookie
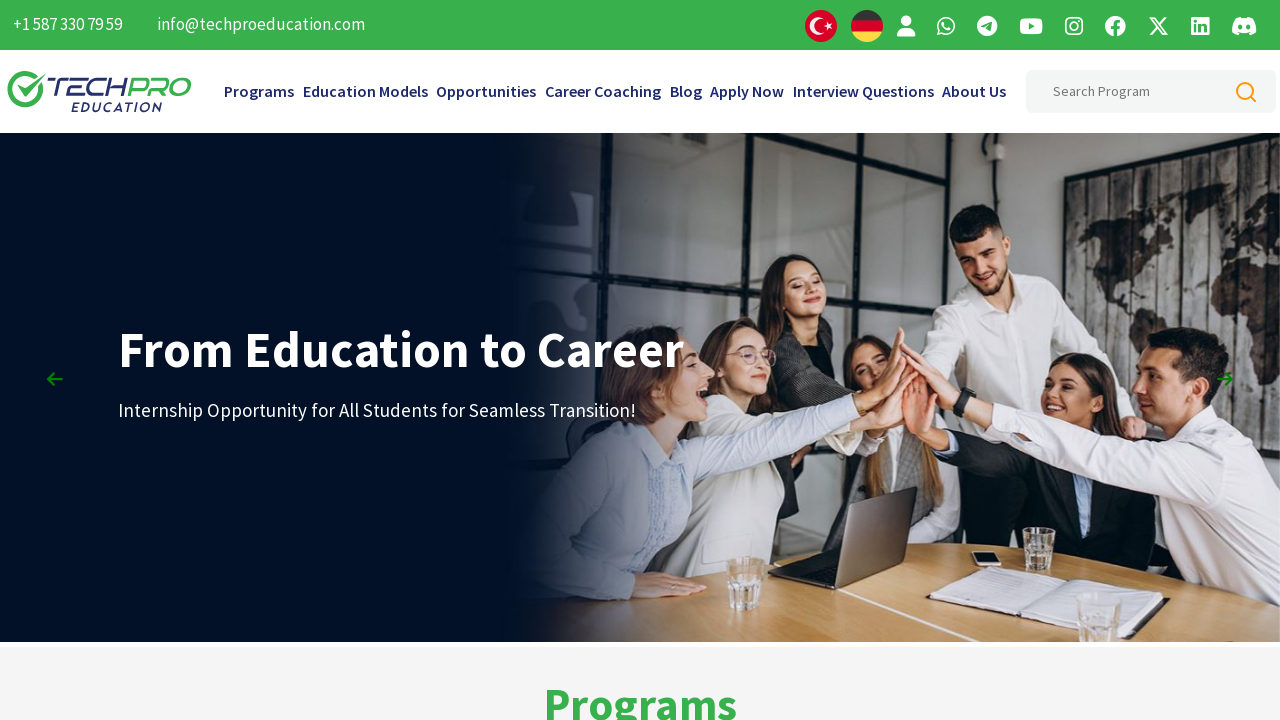

Cleared all cookies from context
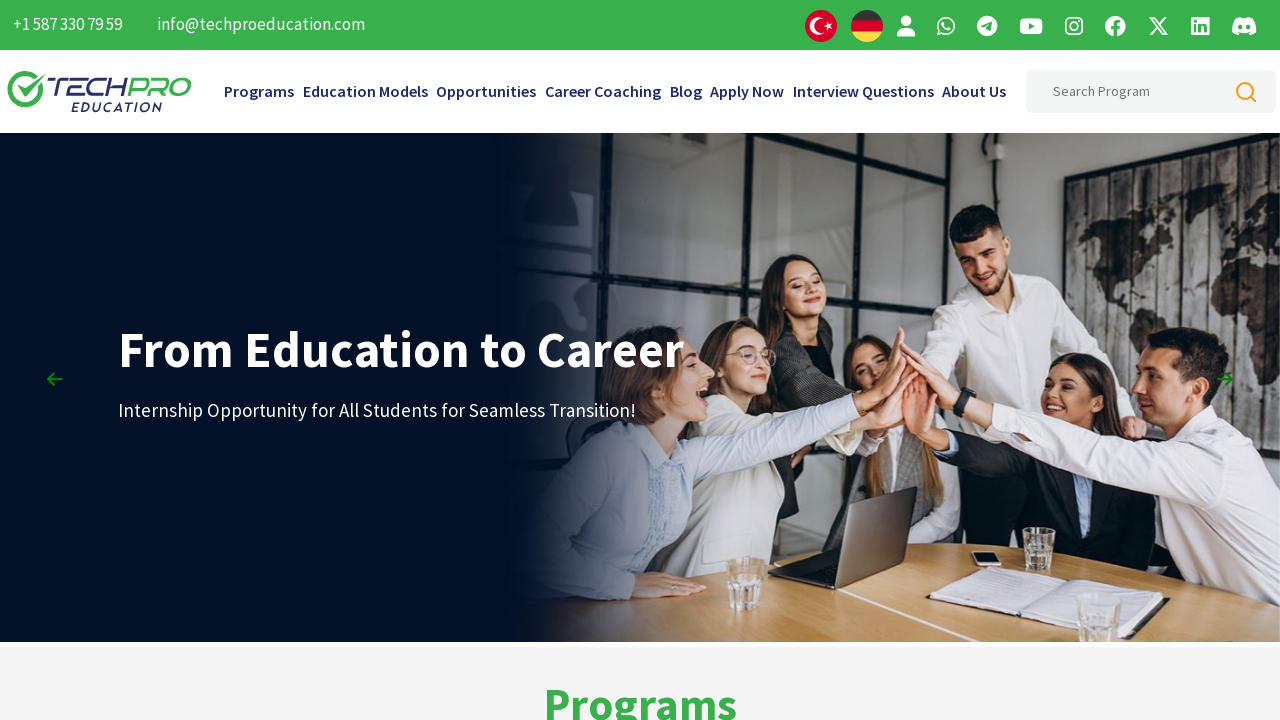

Re-added all cookies except 'myCookie' (deleted specific cookie)
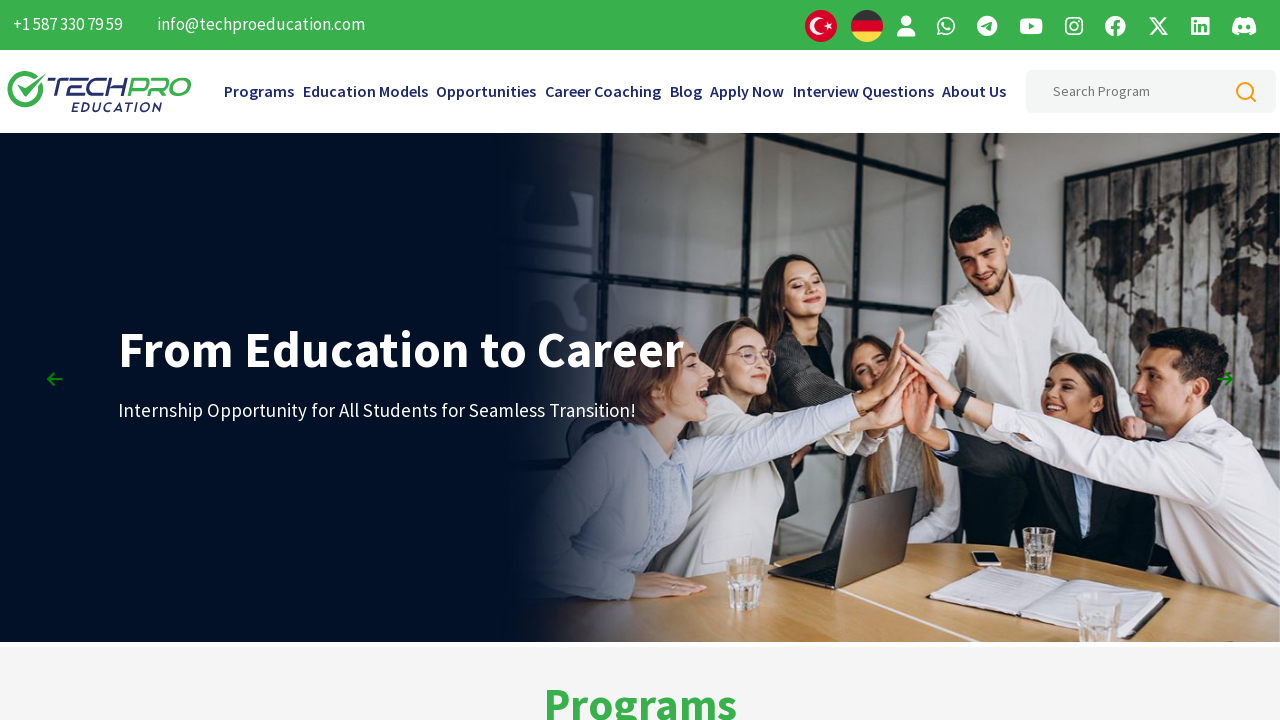

Cleared all remaining cookies
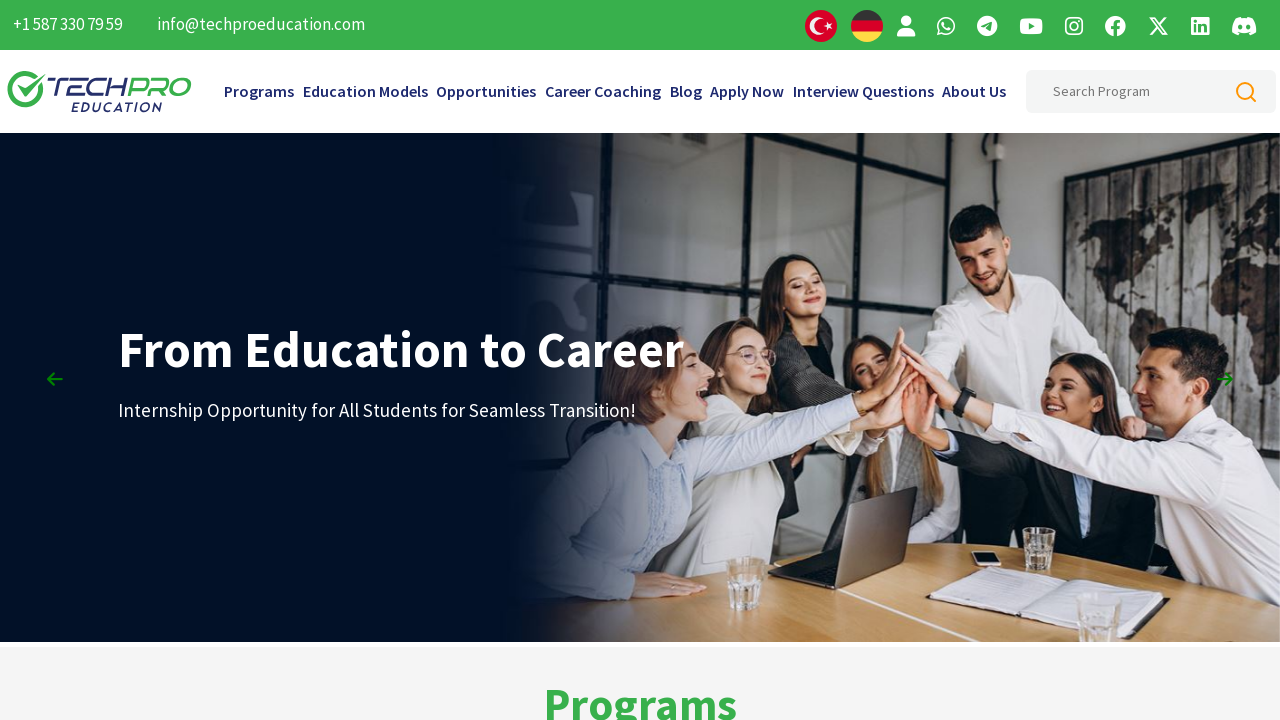

Retrieved cookies after clearing all (verification step)
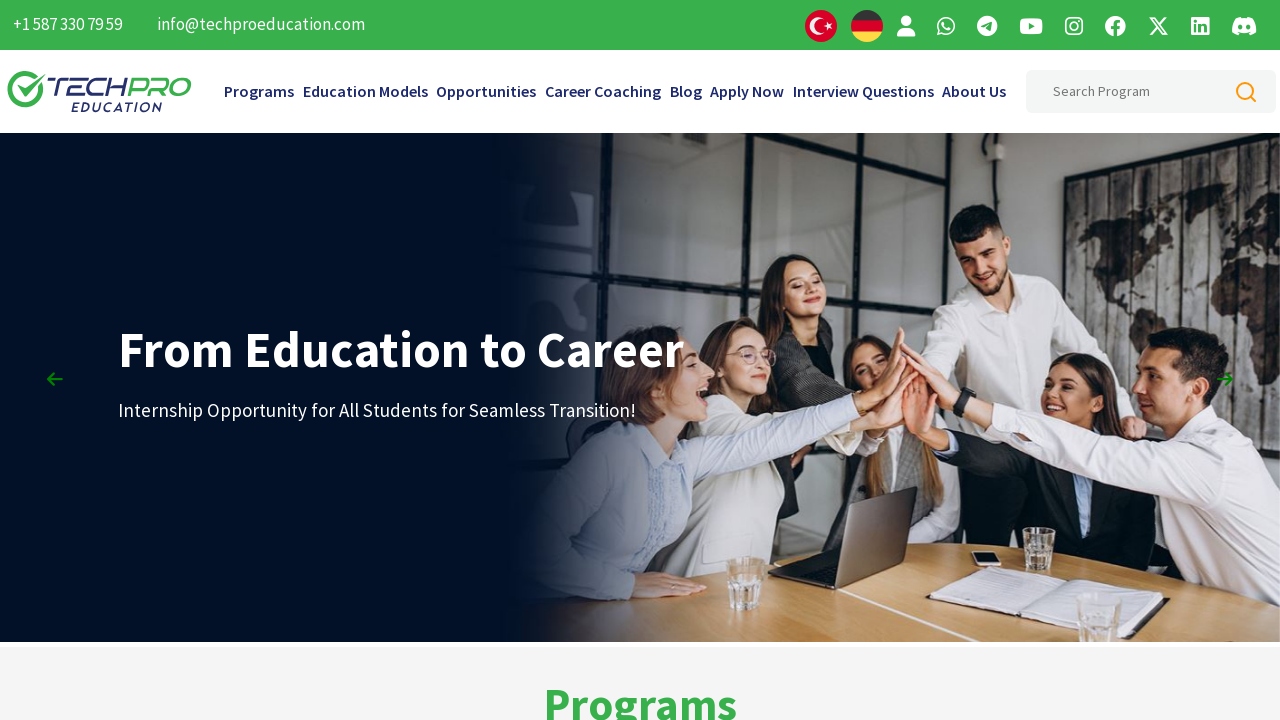

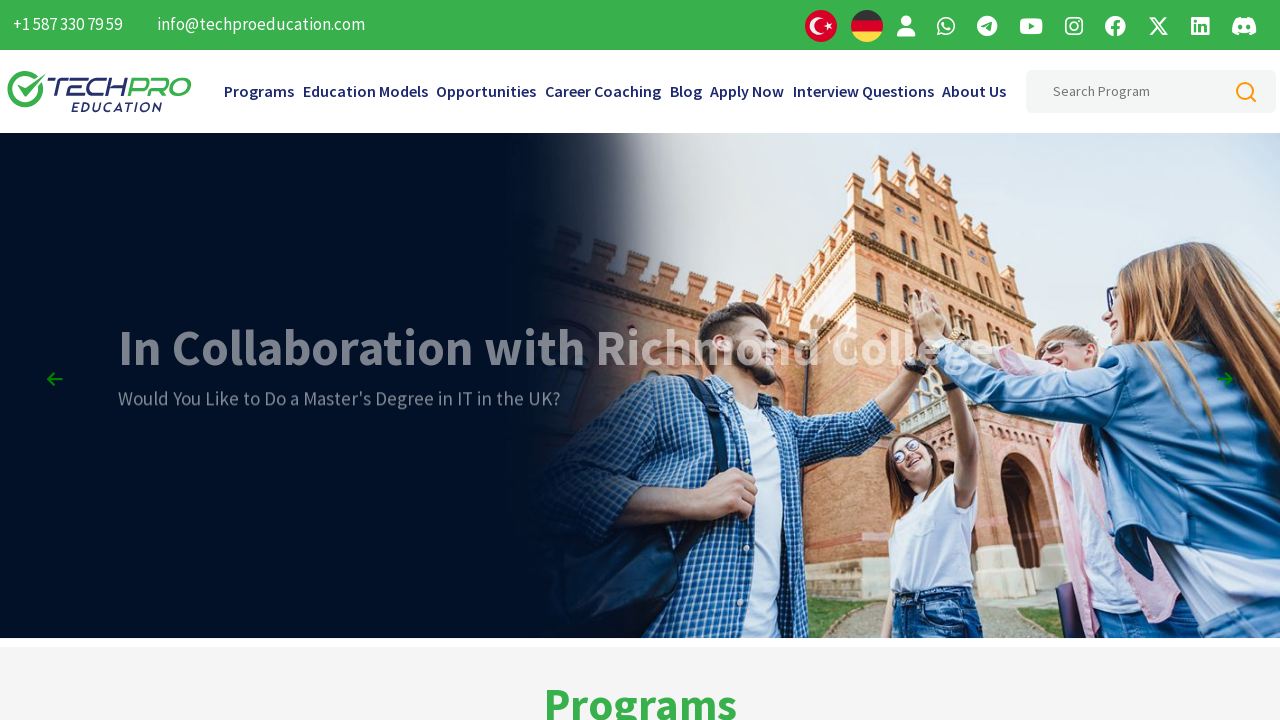